Tests Dynamic Loading Example 2 where an element is not present in the DOM initially and gets added after clicking Start button and waiting for the loading bar to complete.

Starting URL: https://the-internet.herokuapp.com/

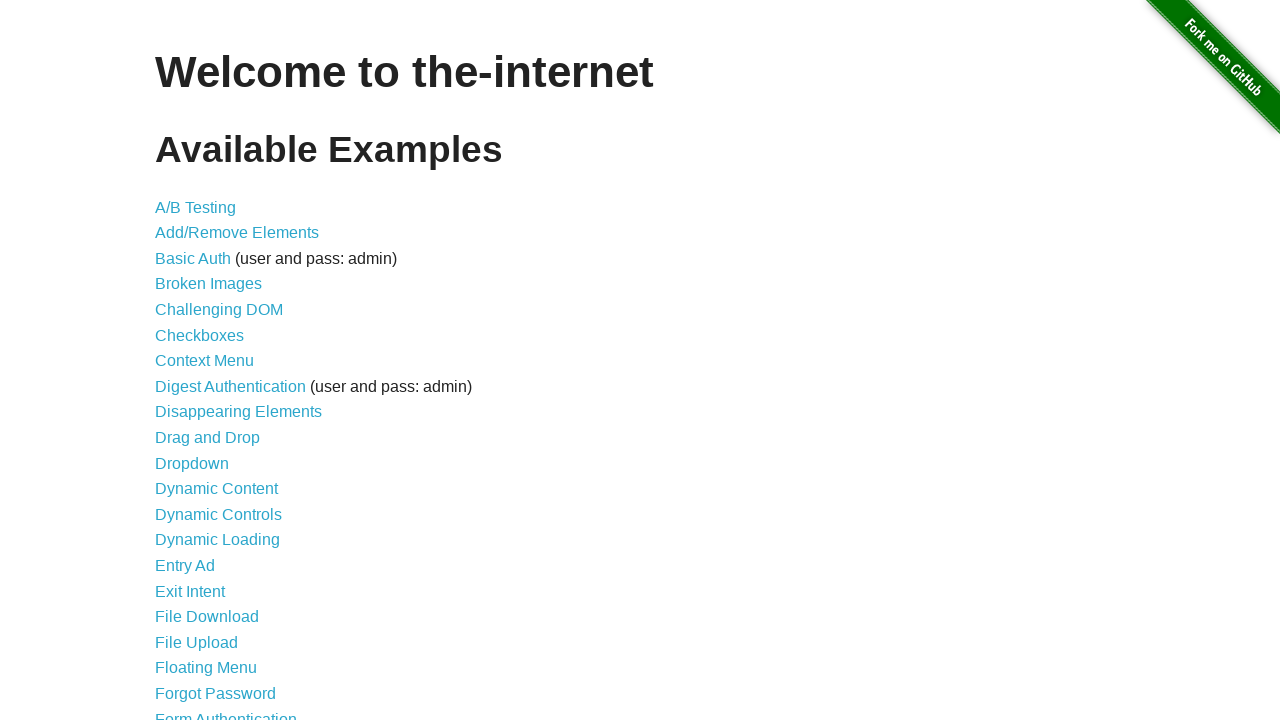

Clicked on Dynamic Loading link from main page at (218, 540) on a[href='/dynamic_loading']
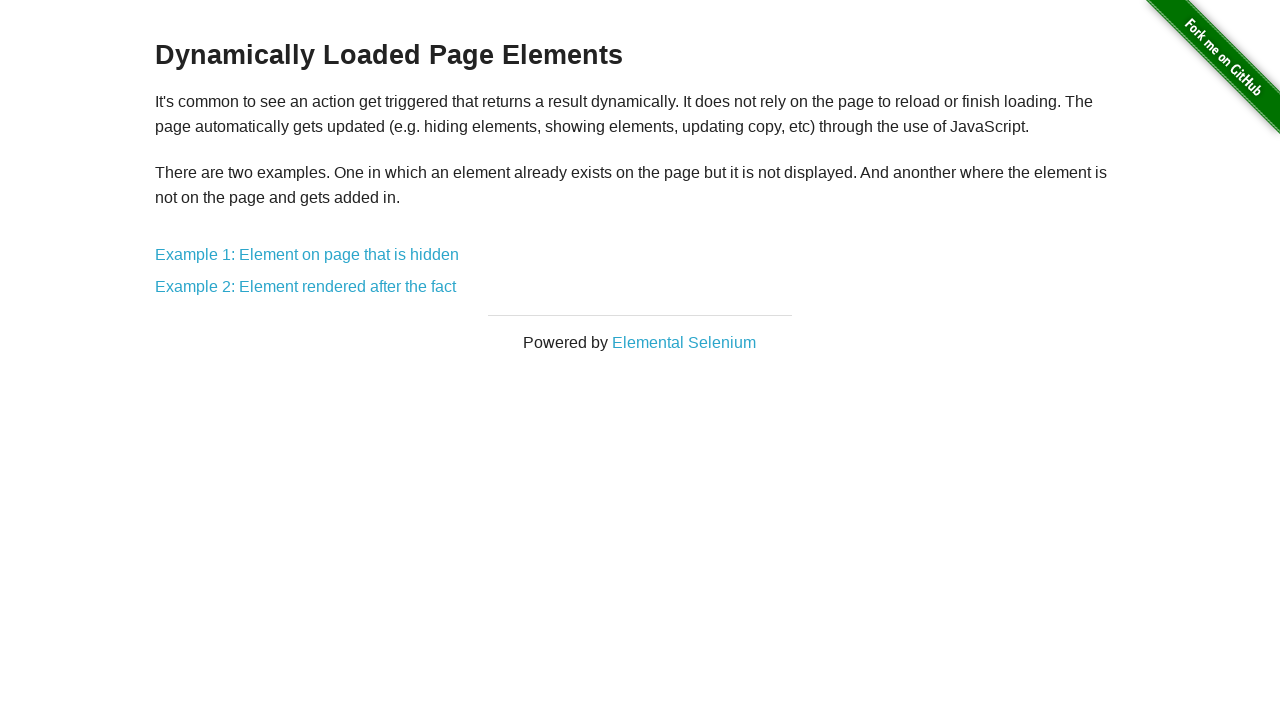

Dynamic loading page loaded
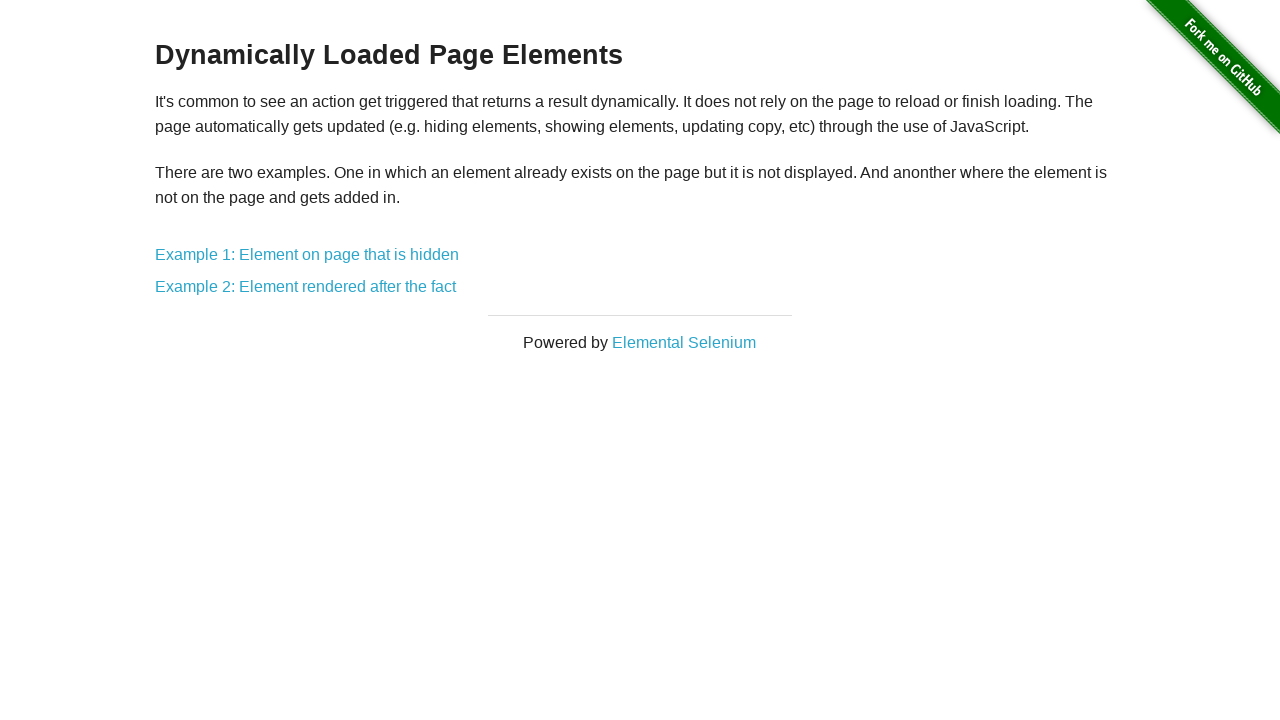

Clicked on Example 2 link at (306, 287) on a[href='/dynamic_loading/2']
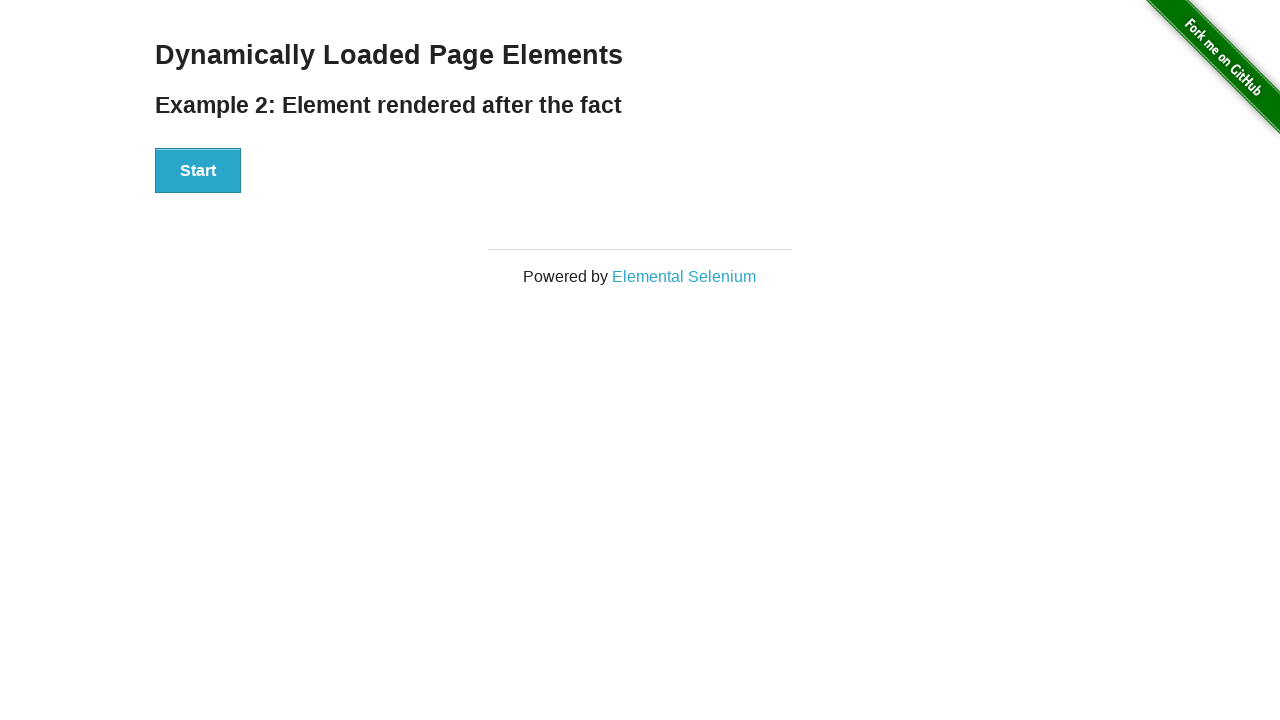

Dynamic Loading Example 2 page loaded
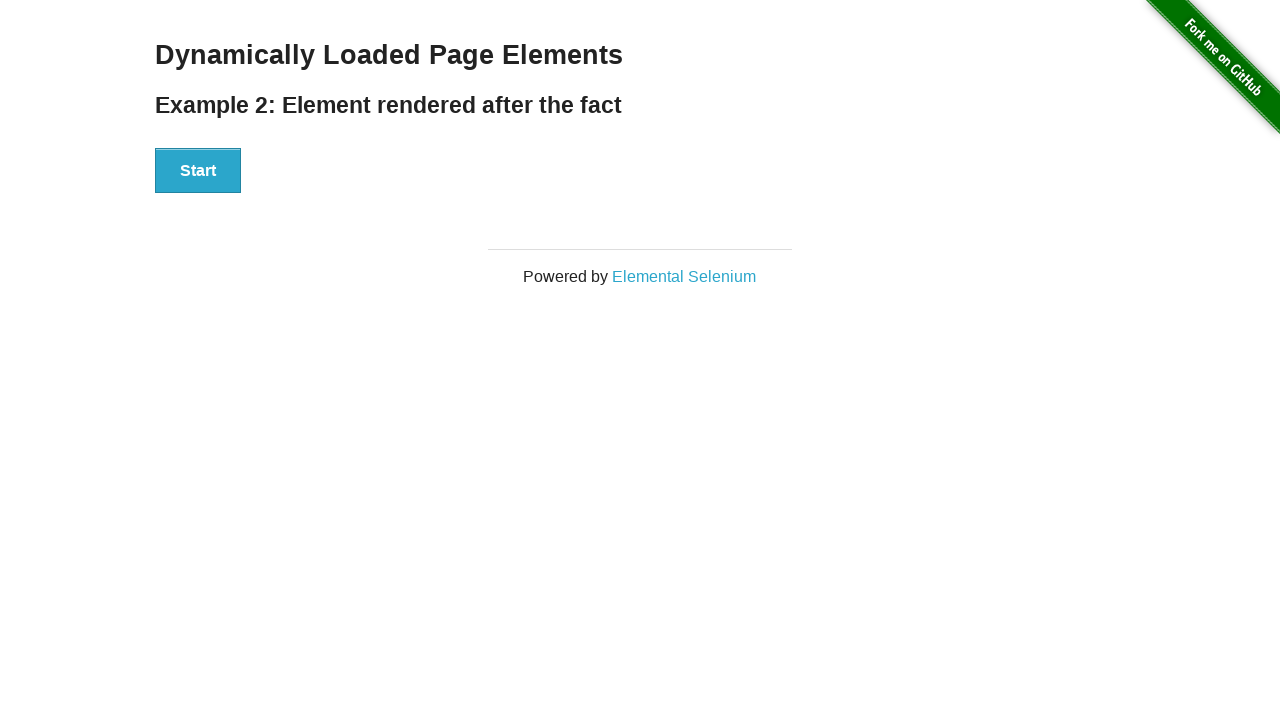

Clicked Start button to initiate dynamic loading at (198, 171) on #start button
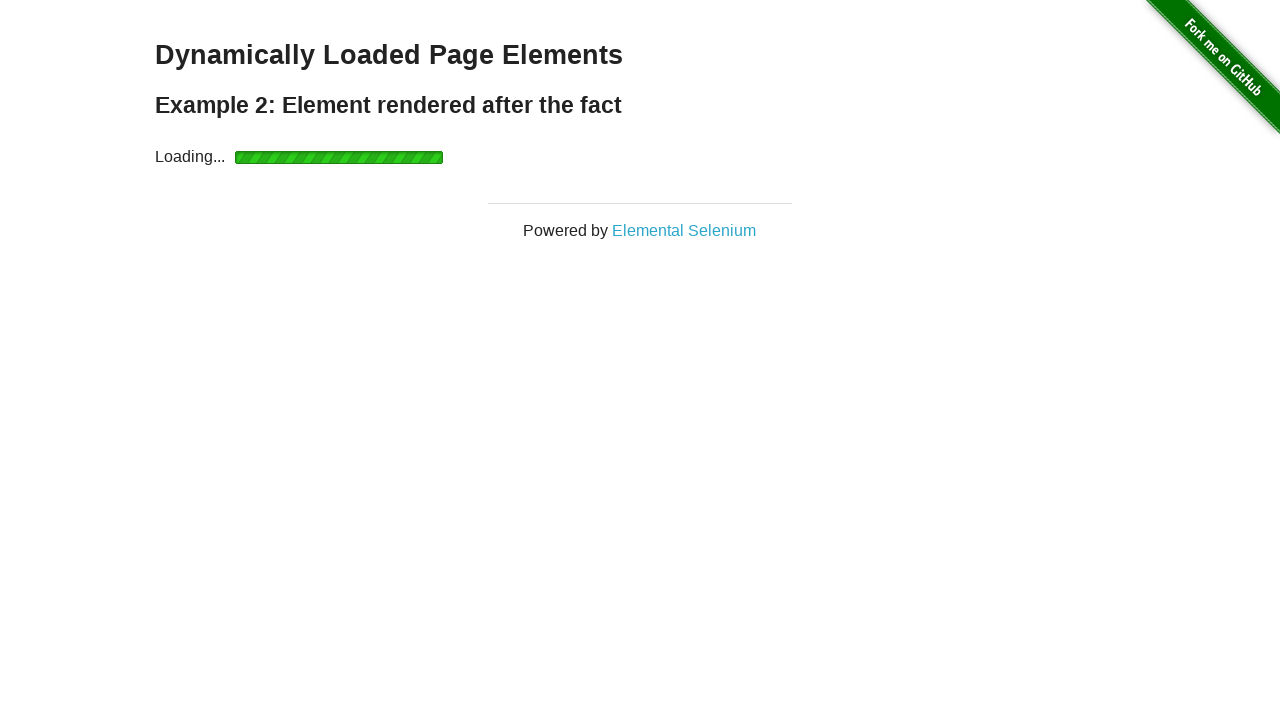

Loading bar disappeared
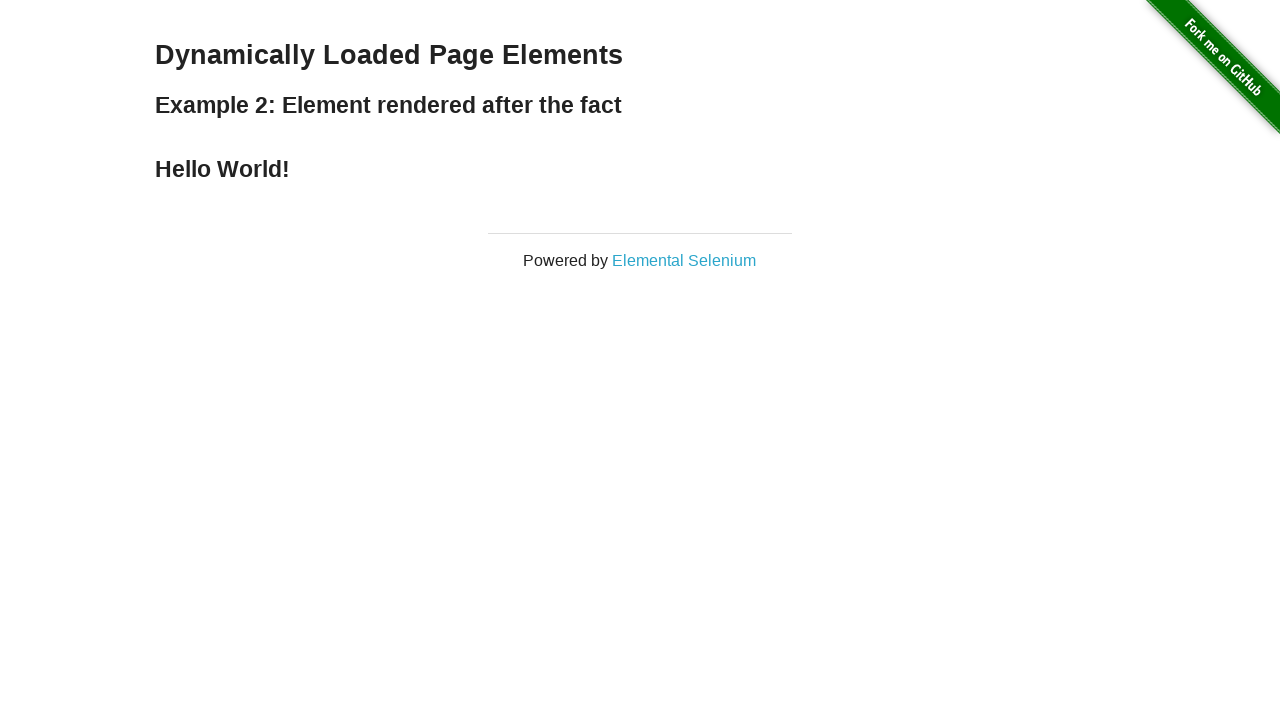

Finish element appeared in DOM after loading completed
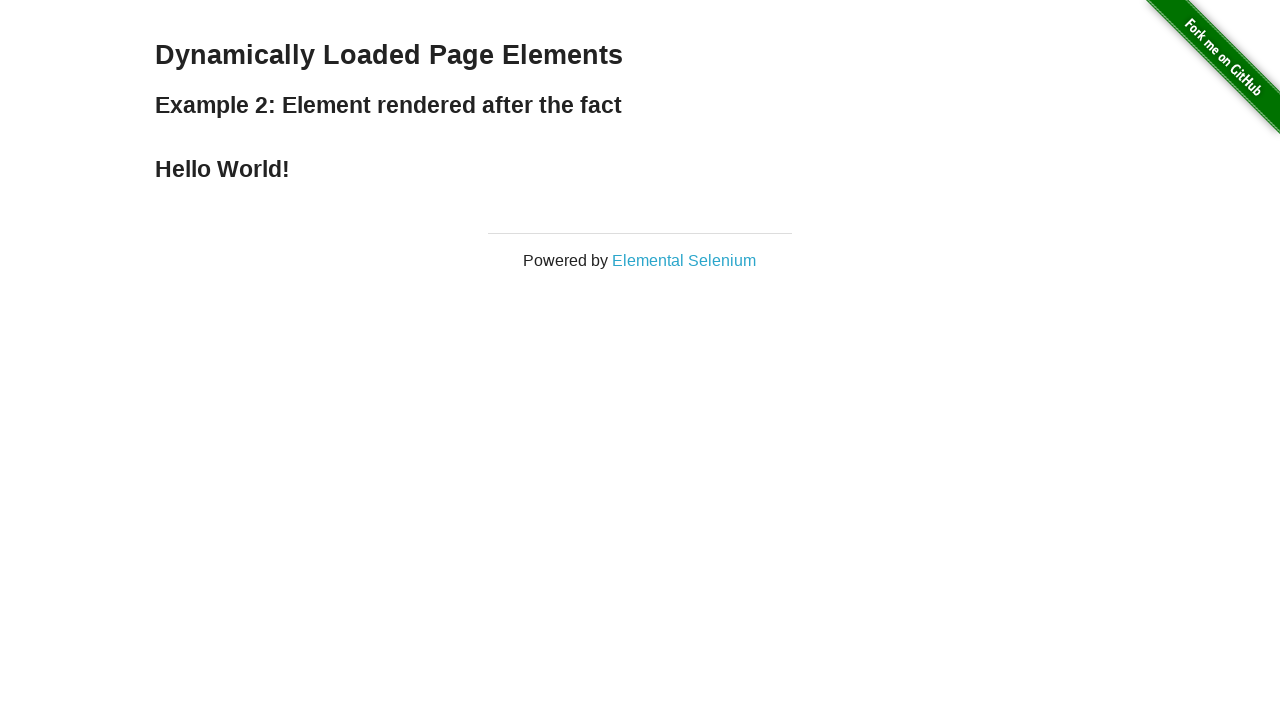

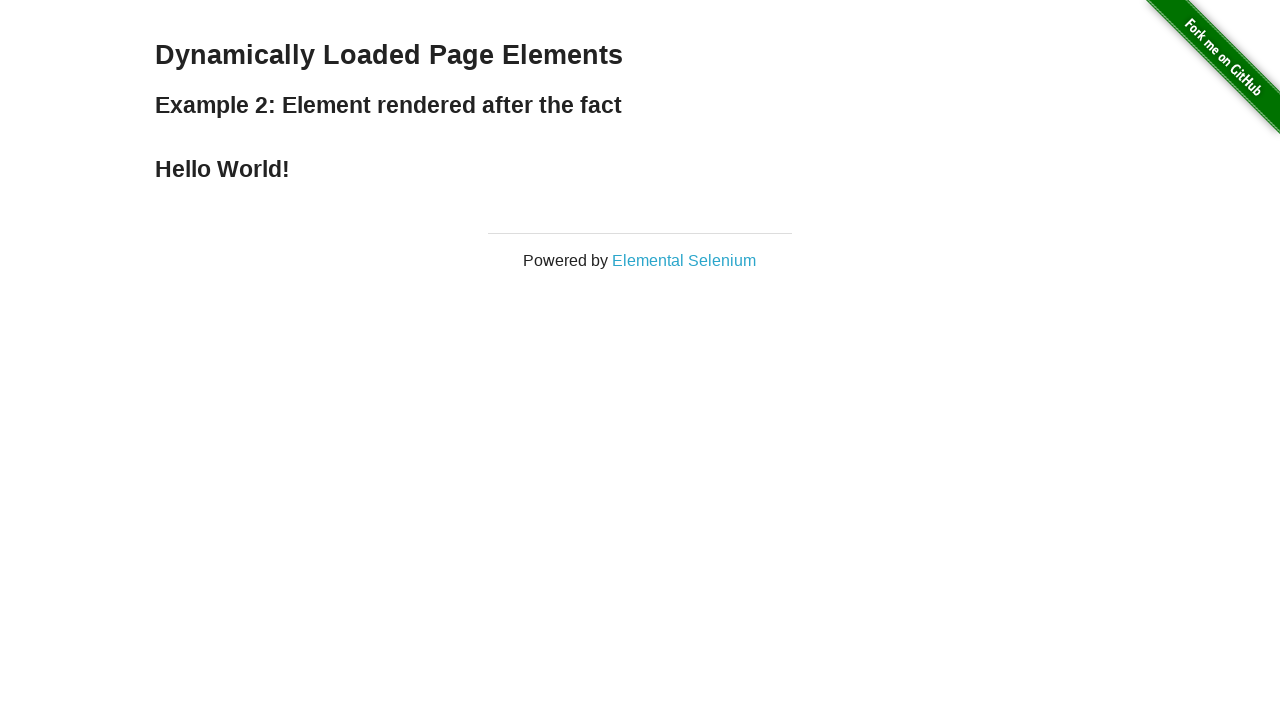